Navigates to a specific Stepik lesson page (lesson 25969, step 8) and verifies it loads successfully.

Starting URL: https://stepik.org/lesson/25969/step/8

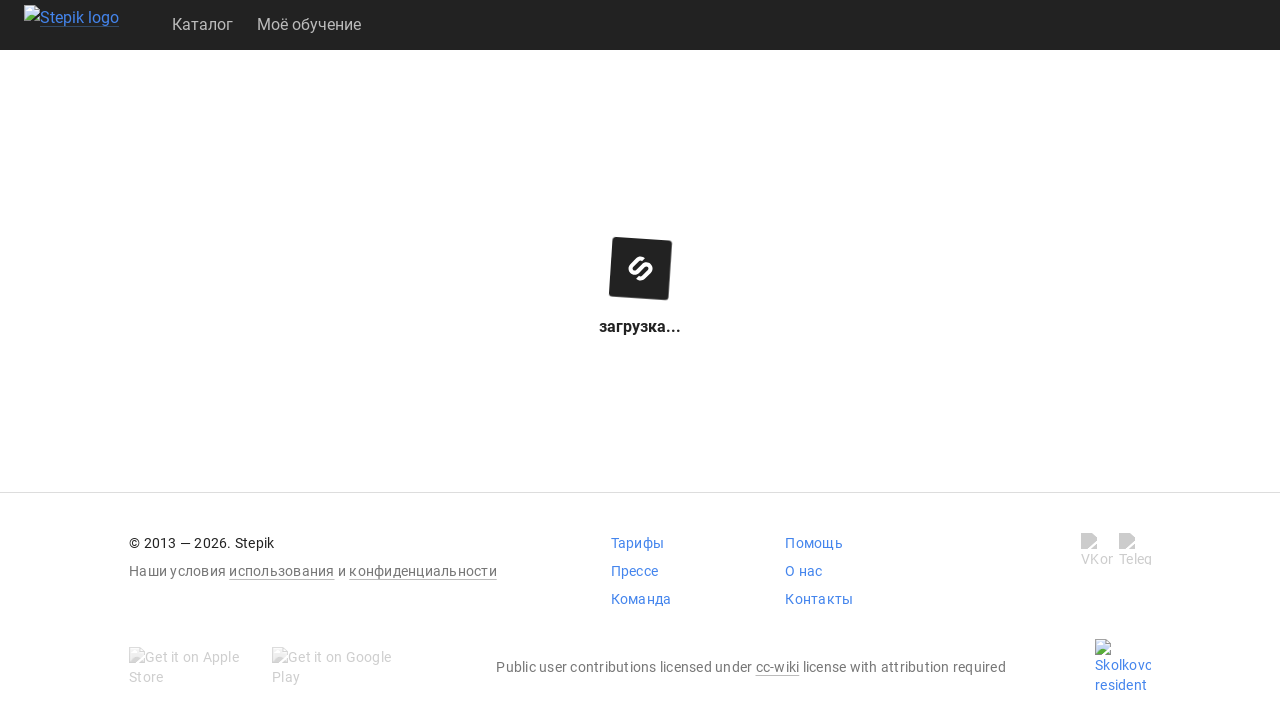

Waited for page DOM to load on Stepik lesson 25969, step 8
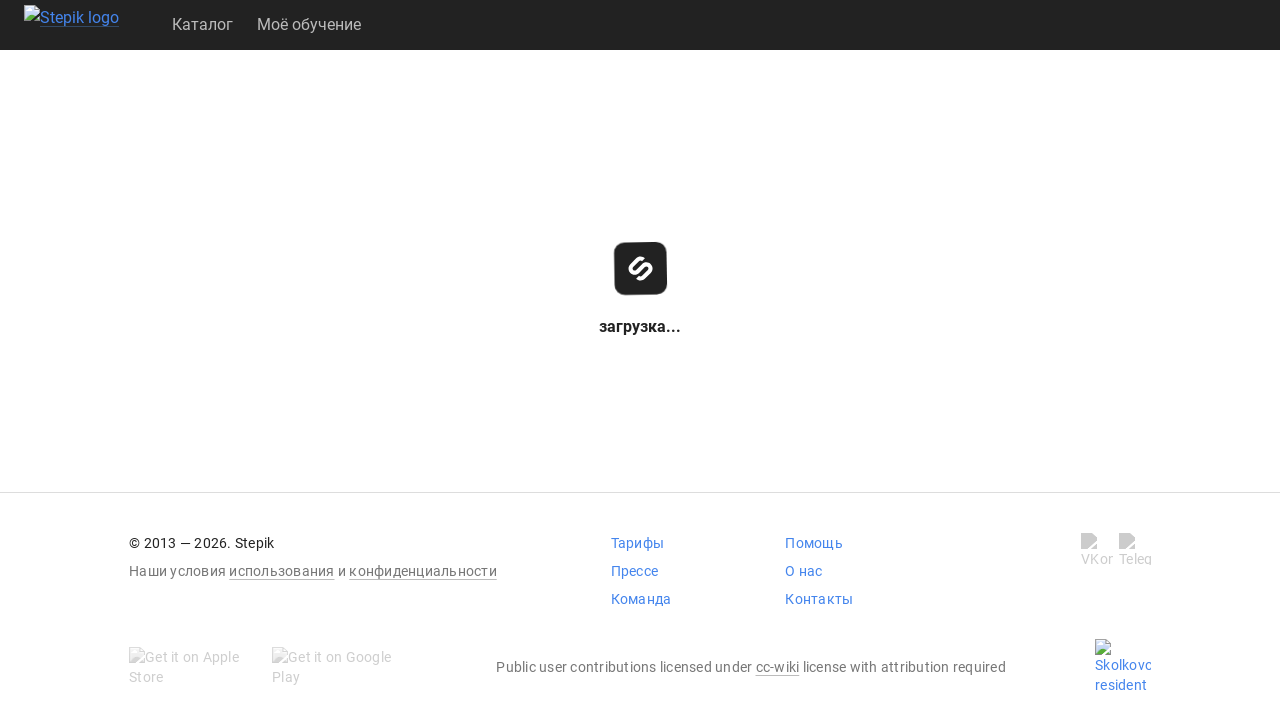

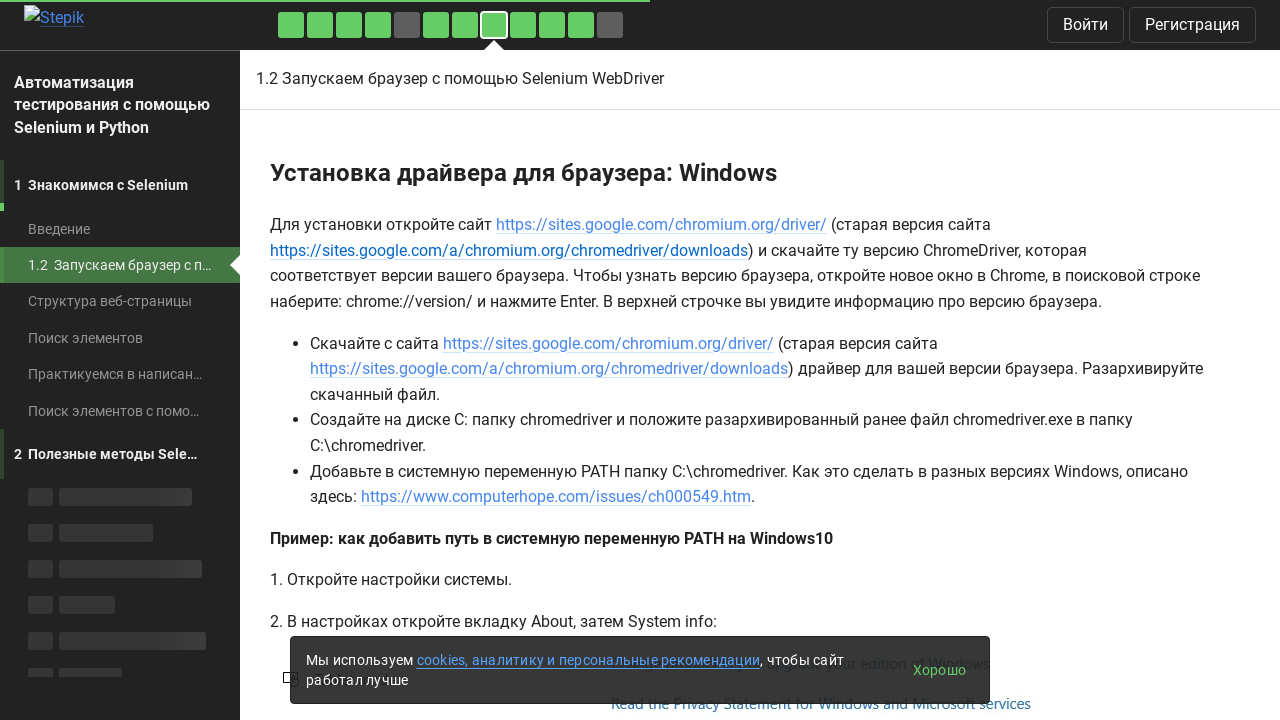